Tests the Add/Remove Elements functionality by clicking to add an element and then removing it

Starting URL: http://the-internet.herokuapp.com/

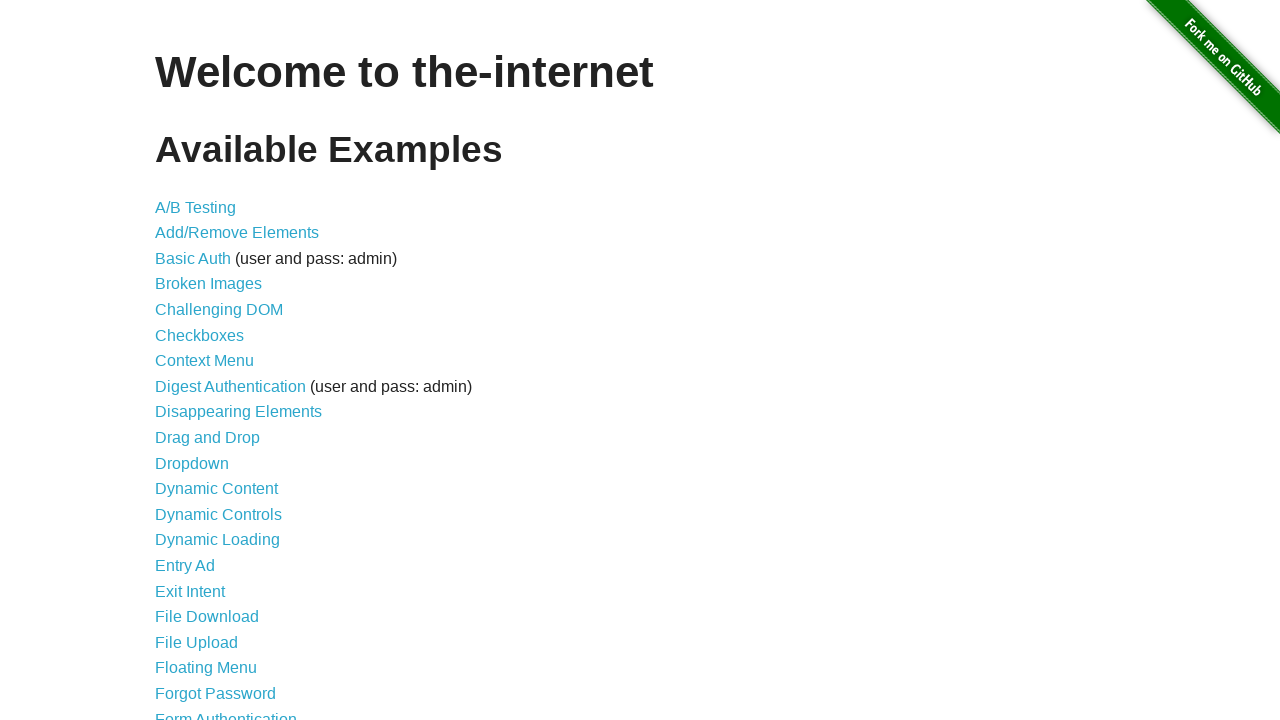

Clicked on Add/Remove Elements link at (237, 233) on text=Add/Remove Elements
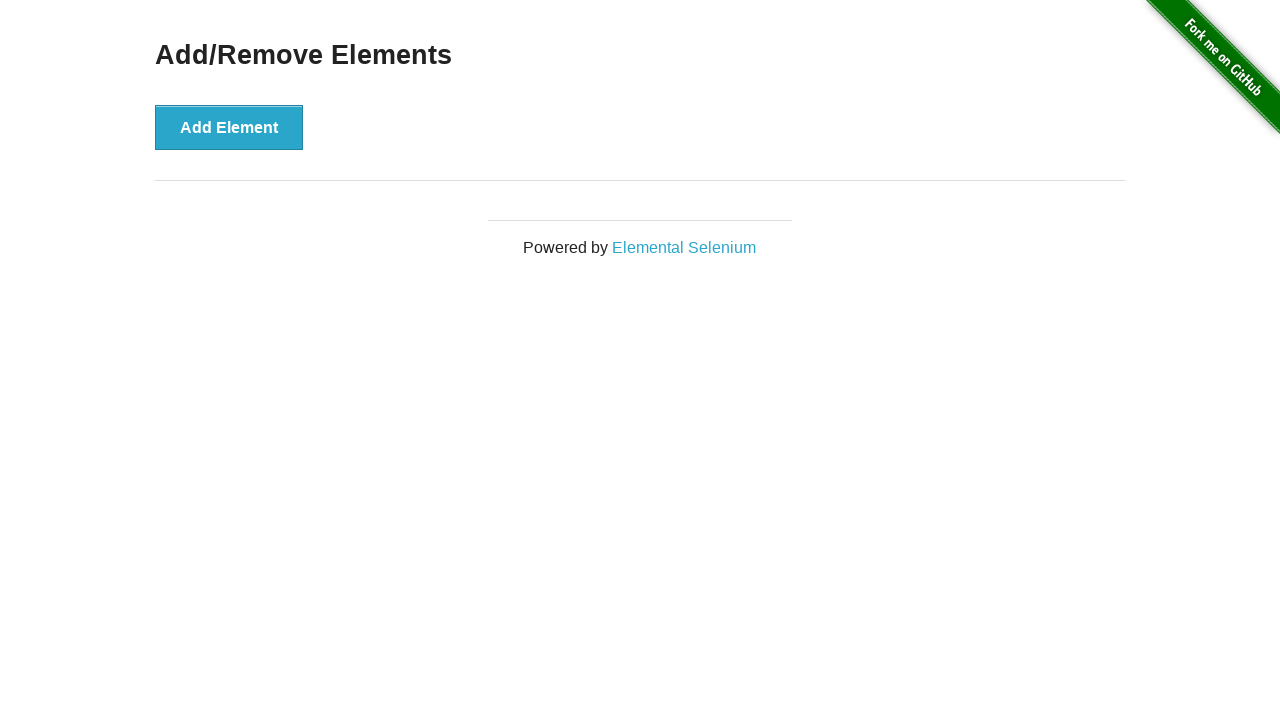

Clicked the Add Element button to add a new element at (229, 127) on button:has-text('Add Element')
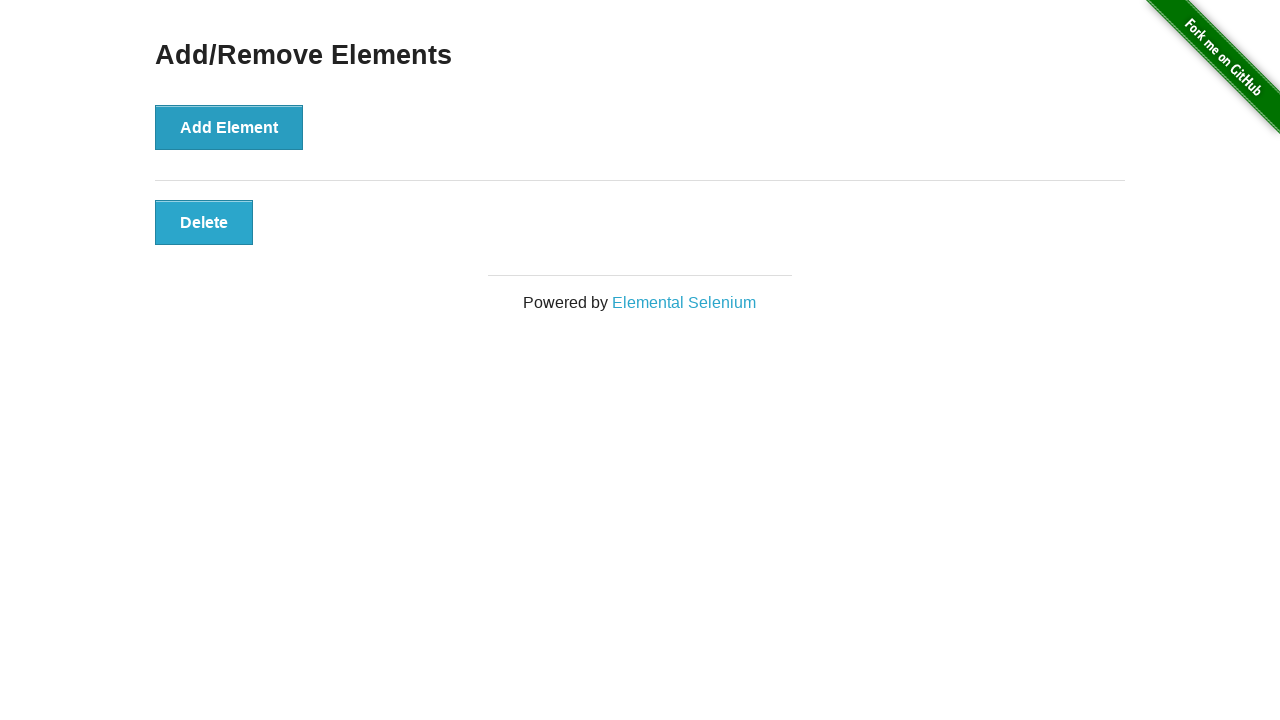

Clicked the Delete button to remove the added element at (204, 222) on button:has-text('Delete')
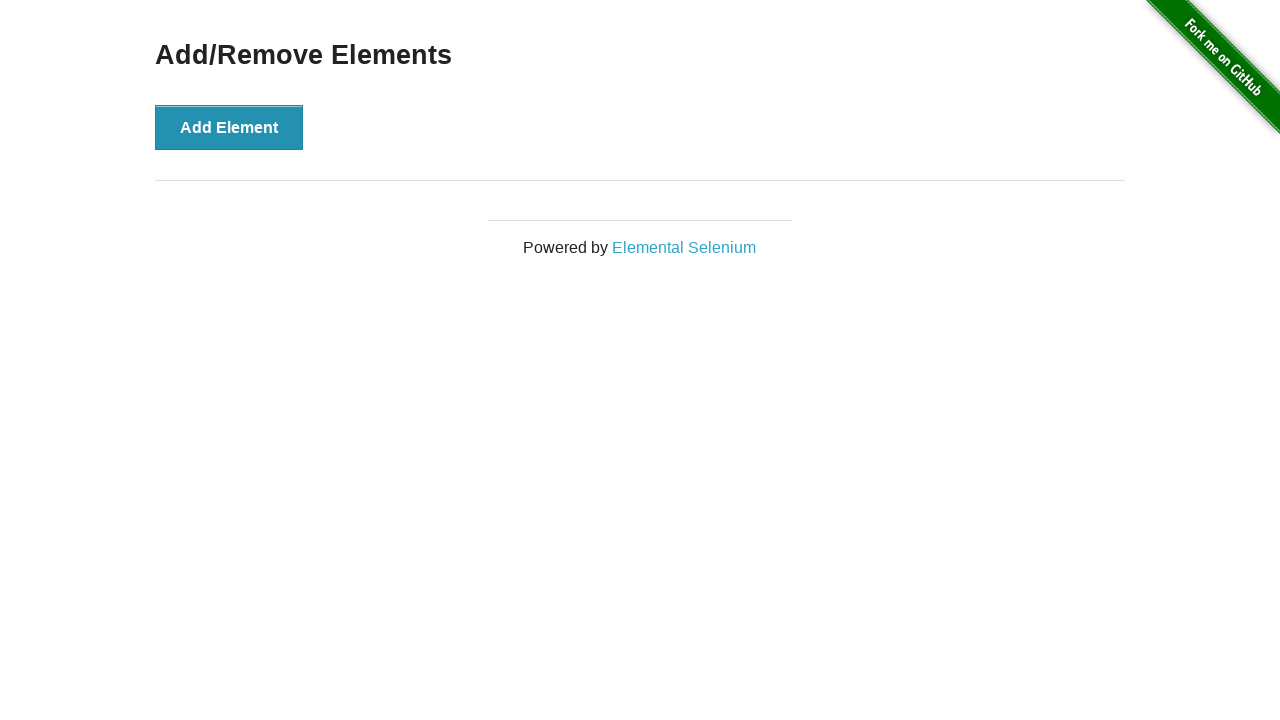

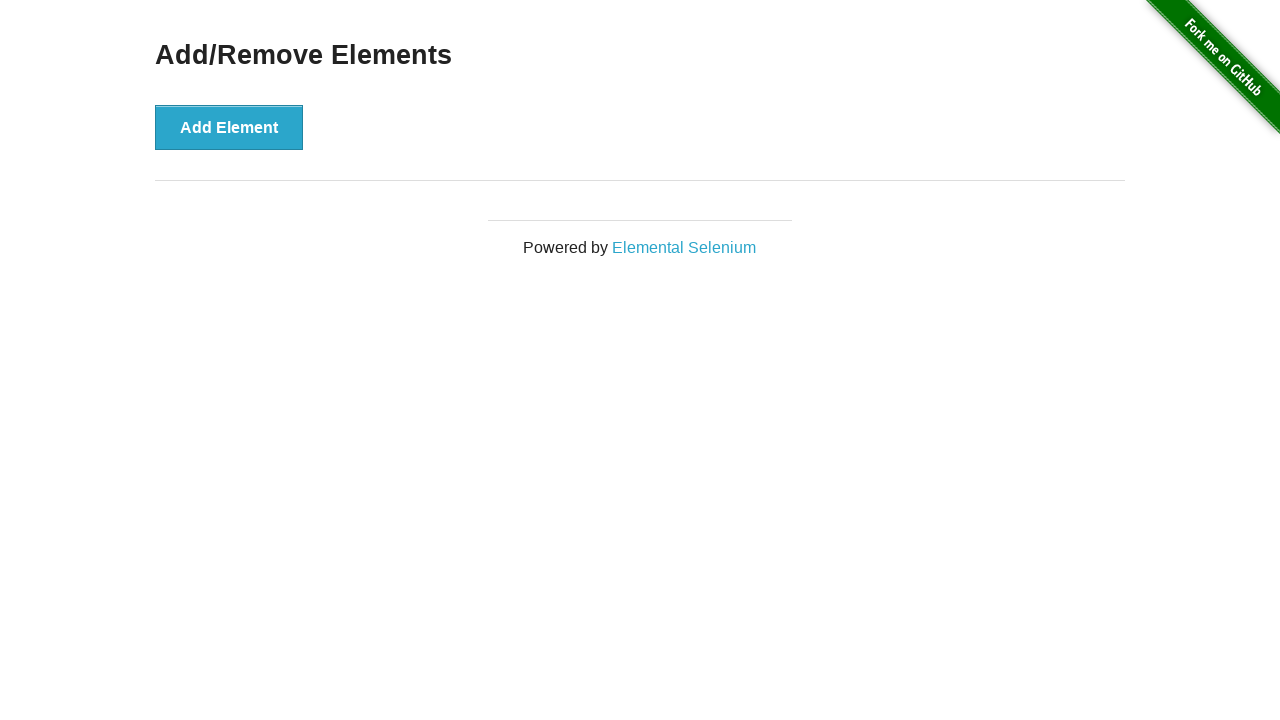